Demonstrates window handling by clicking a link to open a new tab, extracting text from the new tab, and using that text to fill a field in the original tab

Starting URL: https://www.rahulshettyacademy.com/loginpagePractise/

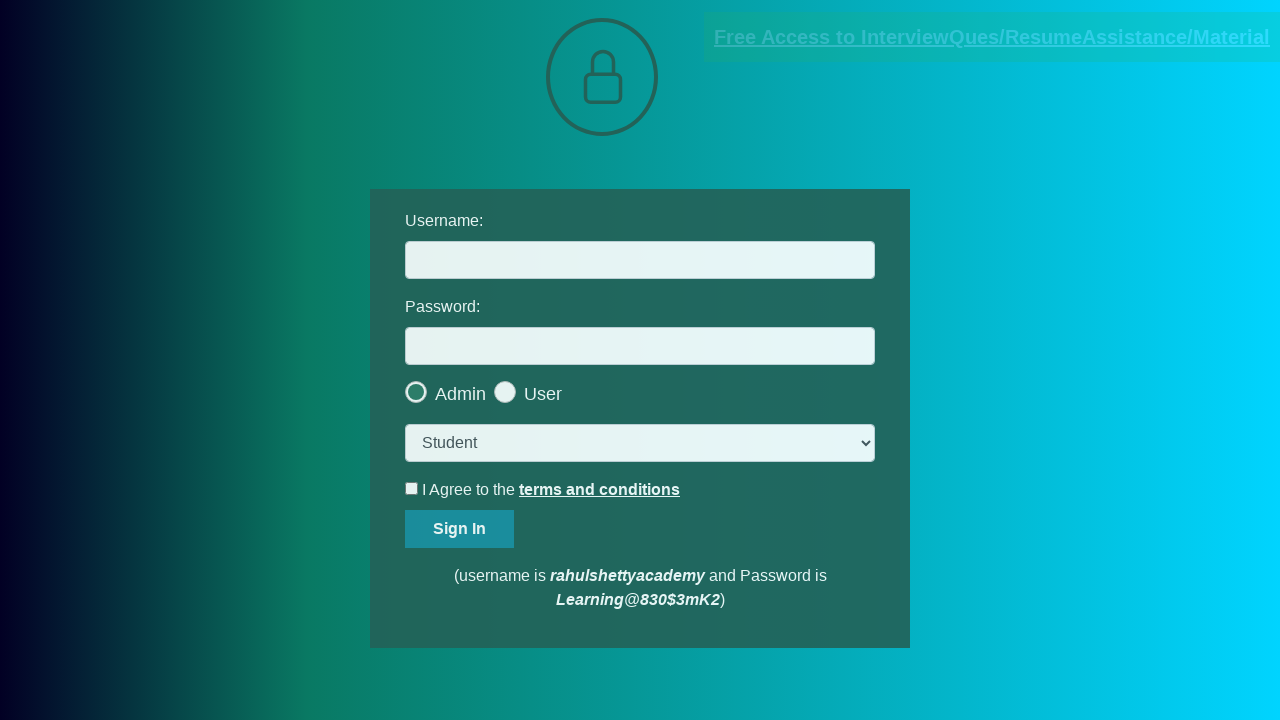

Clicked blinking text link to open new tab at (992, 37) on a.blinkingText
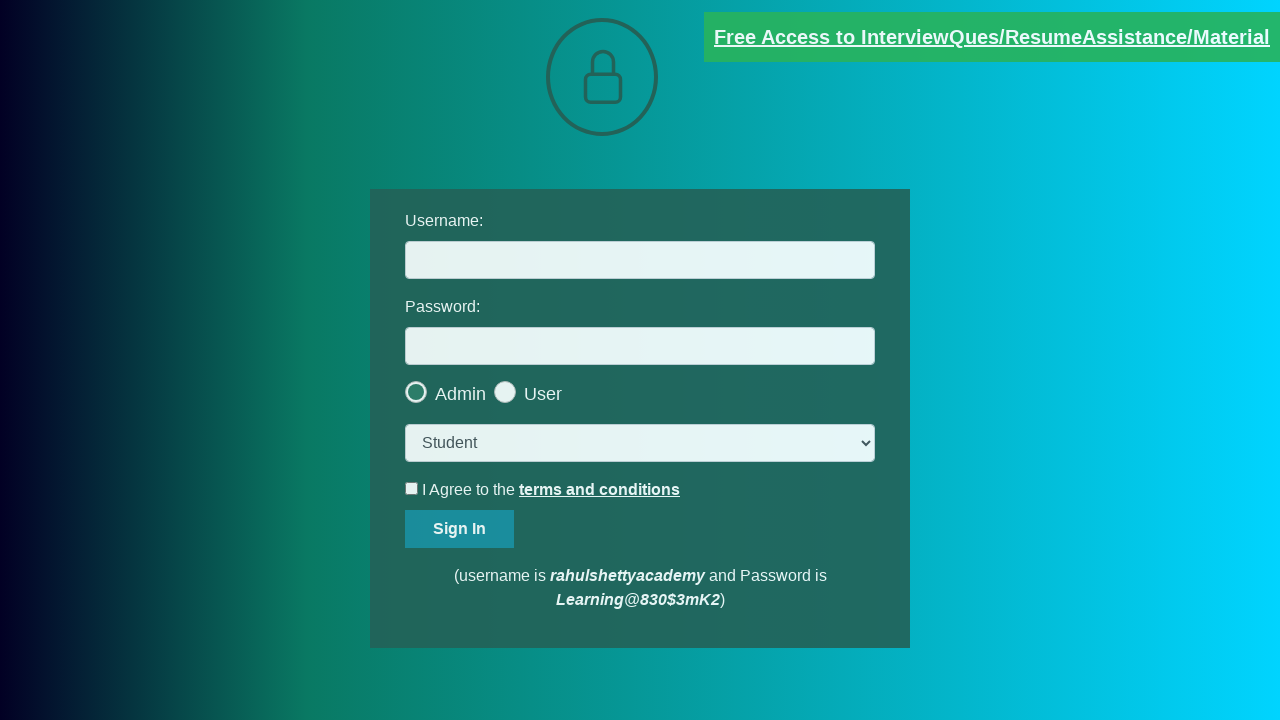

New tab opened and captured
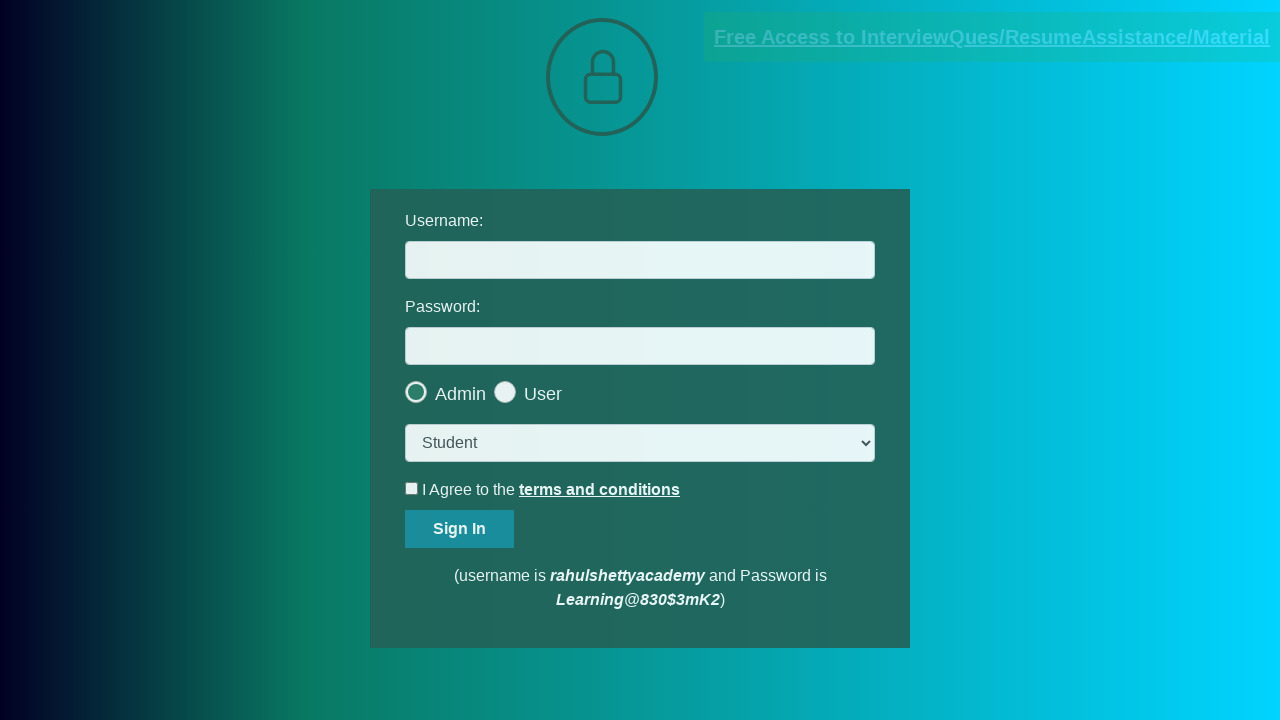

Red paragraph text loaded on new tab
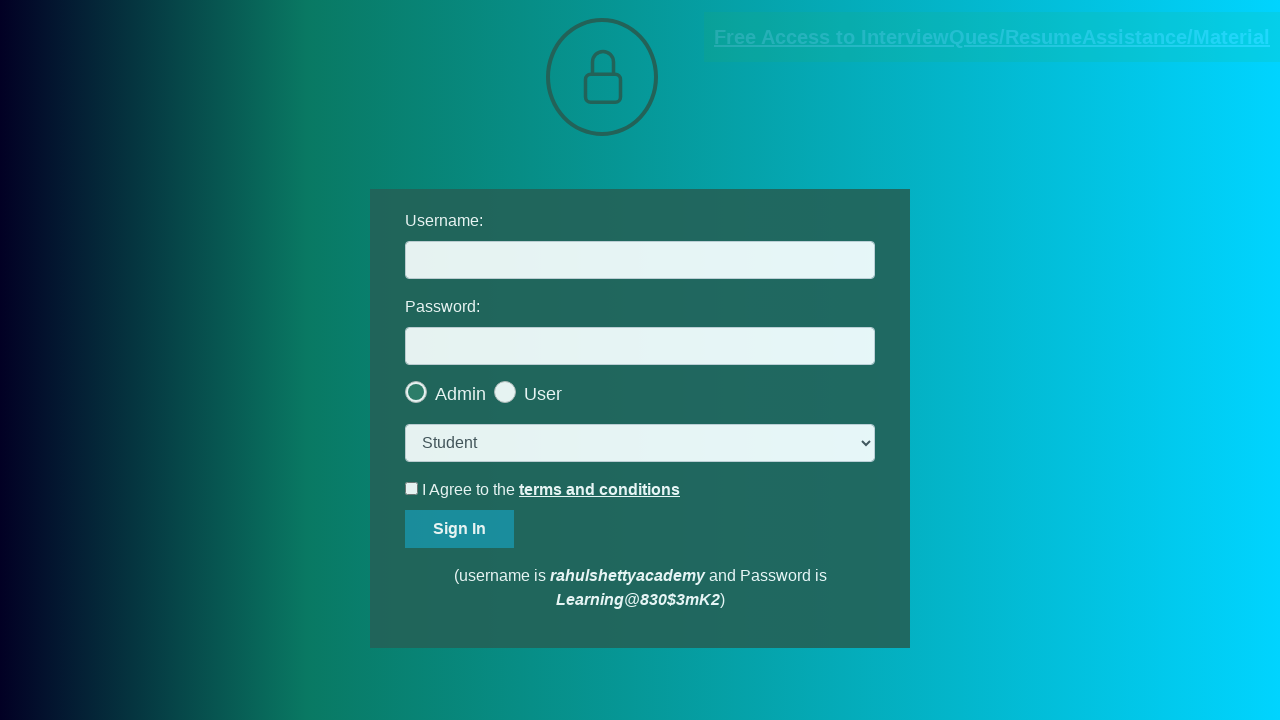

Extracted text from red paragraph
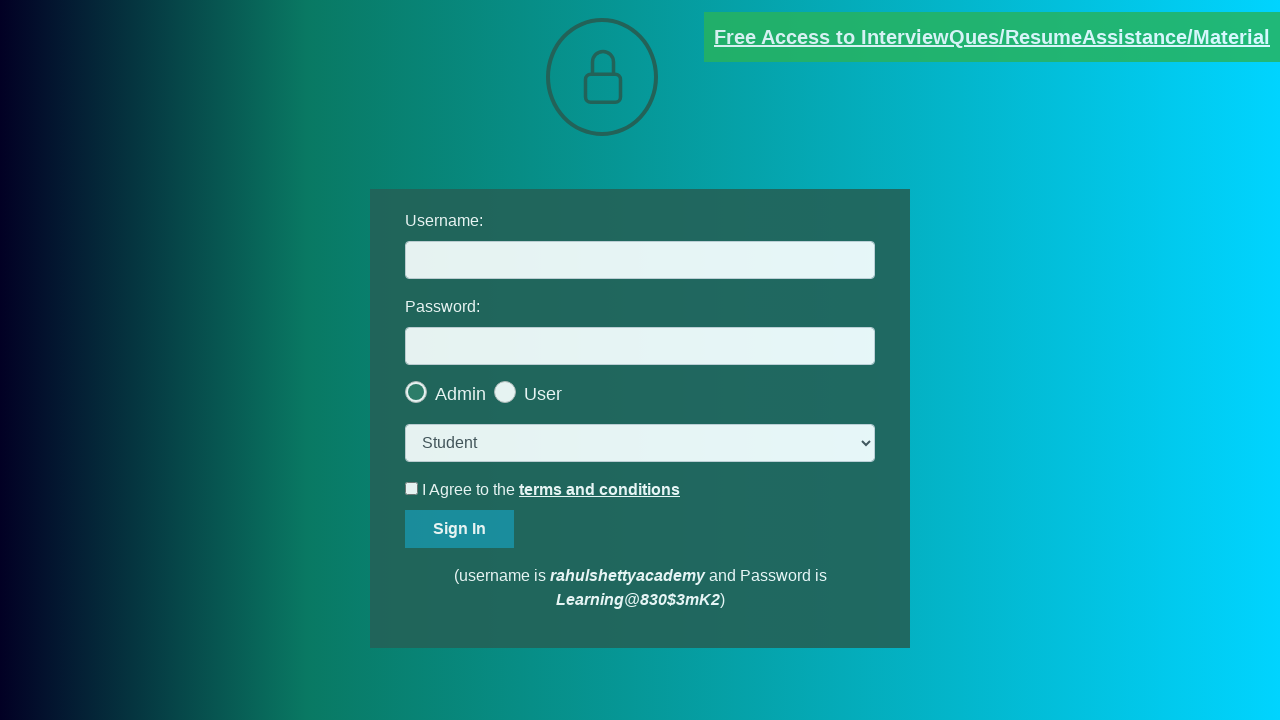

Extracted email address: mentor@rahulshettyacademy.com
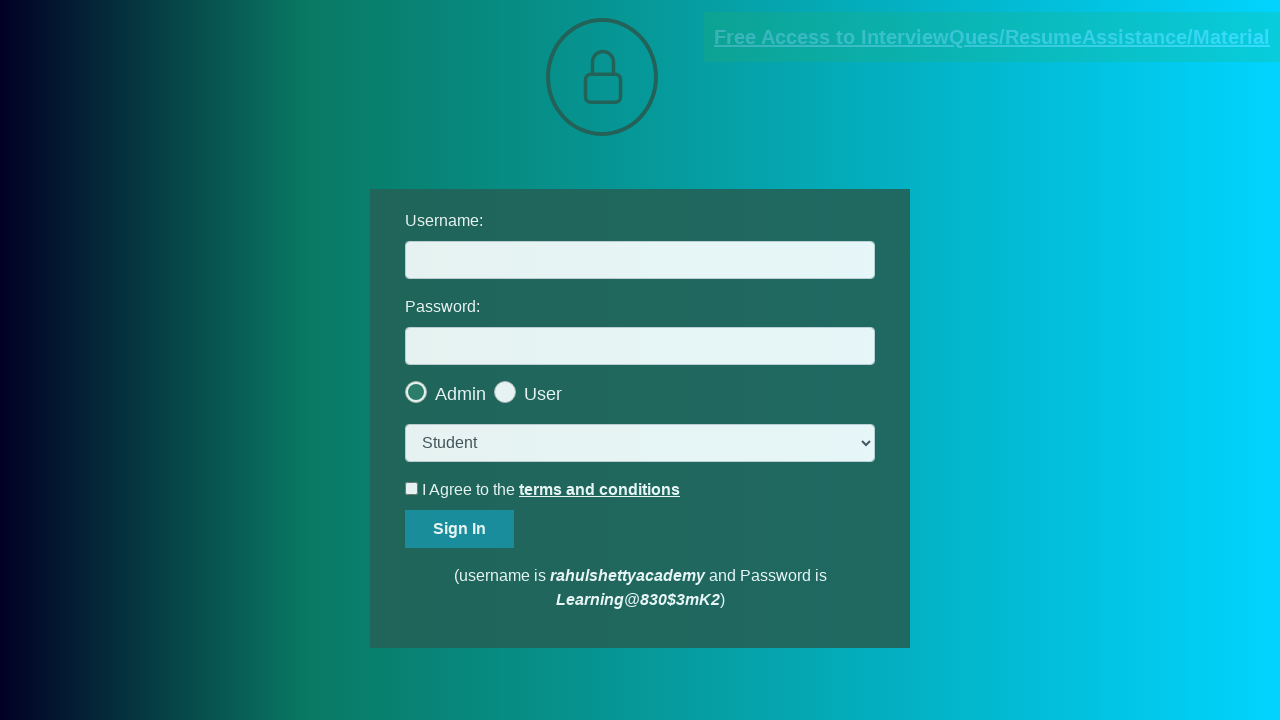

Filled username field with extracted email: mentor@rahulshettyacademy.com on #username
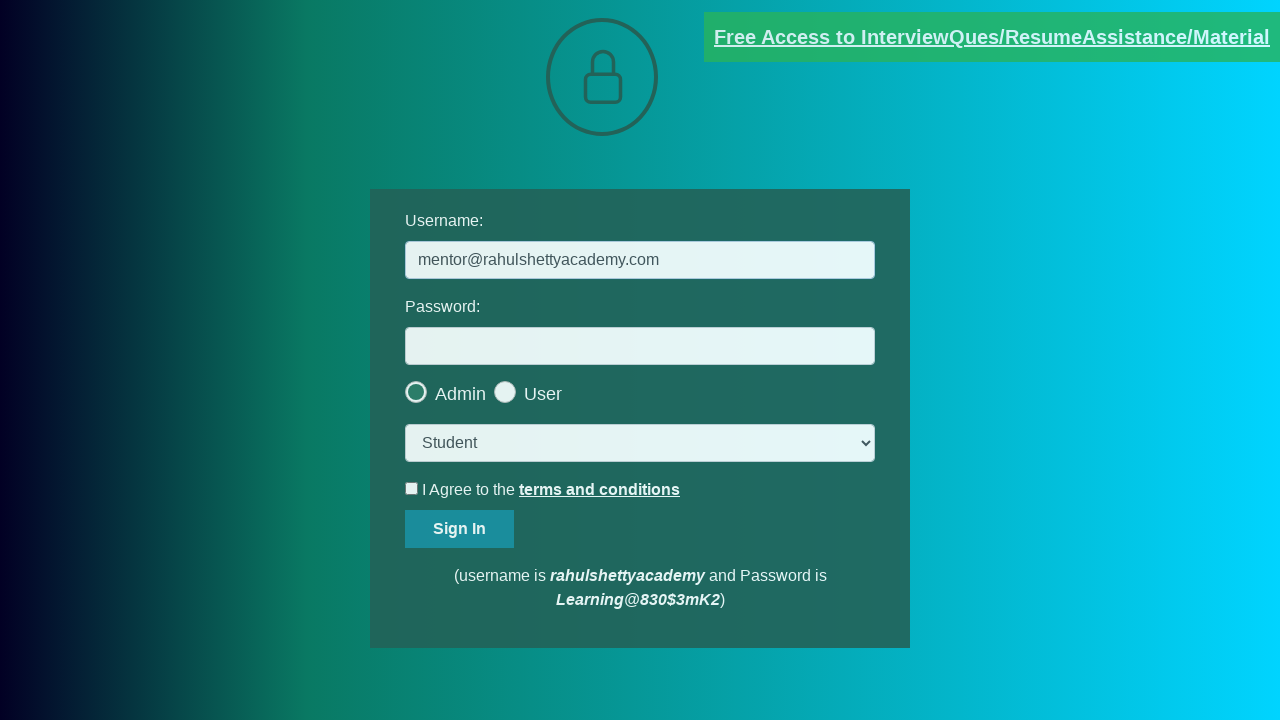

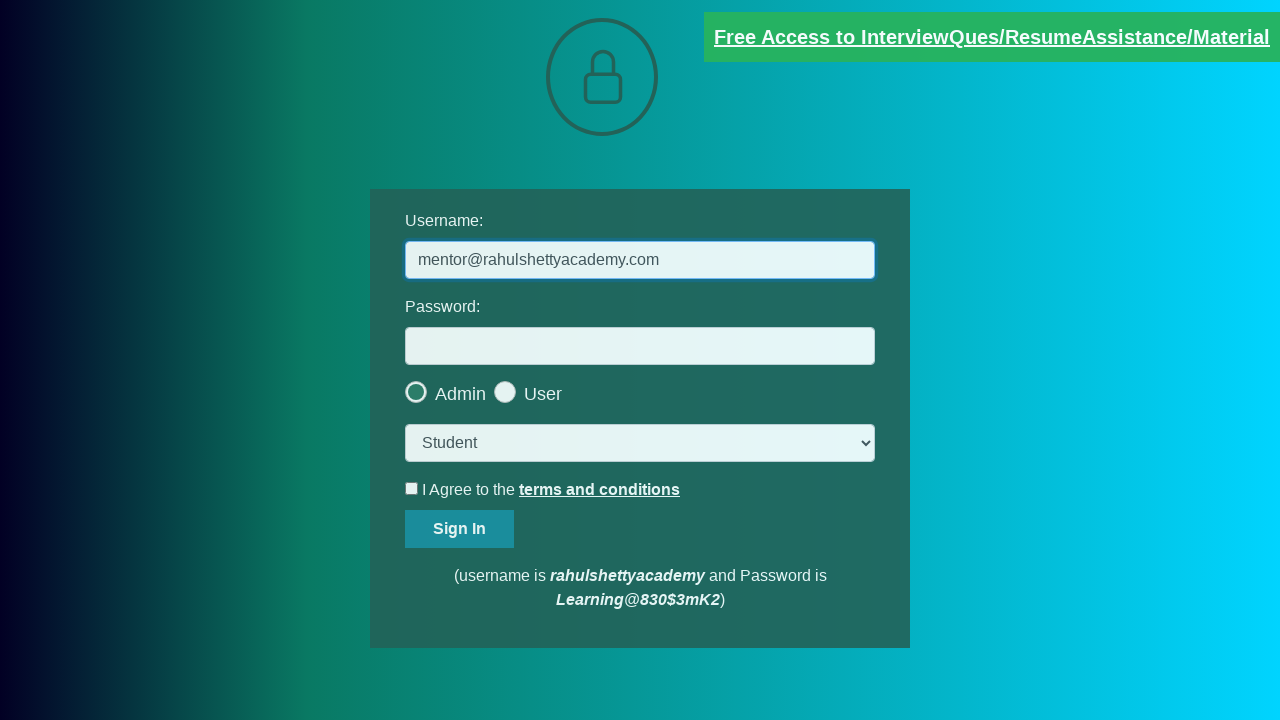